Tests autocomplete/autosuggest functionality by typing a partial text "ind" in the autosuggest field, waiting for suggestions to appear, and selecting "India" from the dropdown options.

Starting URL: https://rahulshettyacademy.com/dropdownsPractise/

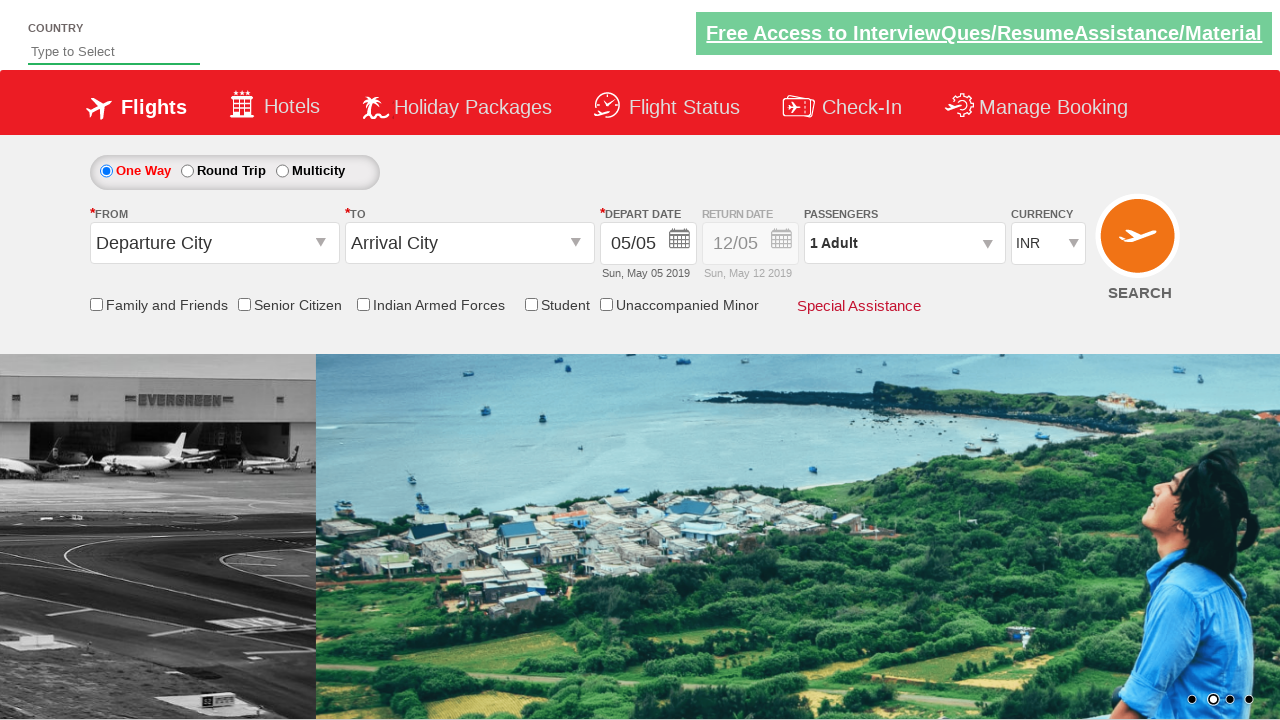

Typed 'ind' in autosuggest field to trigger suggestions on #autosuggest
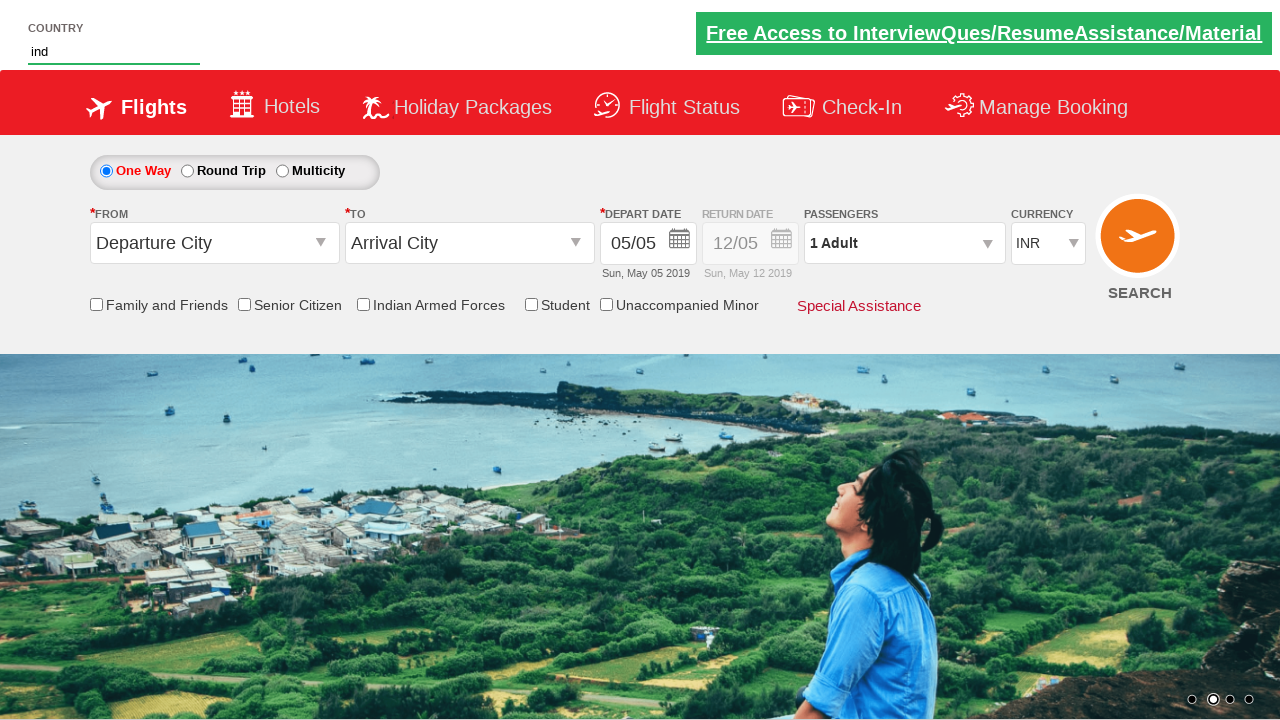

Autocomplete suggestions appeared
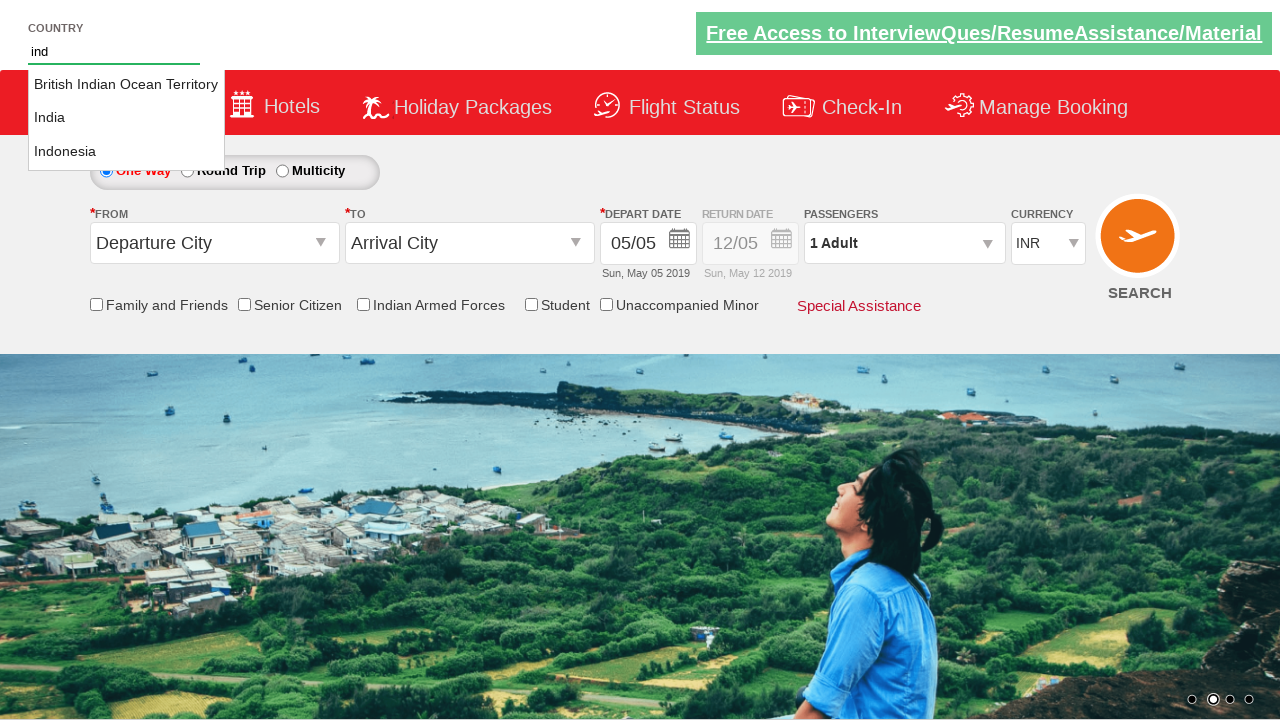

Located 3 autocomplete suggestion options
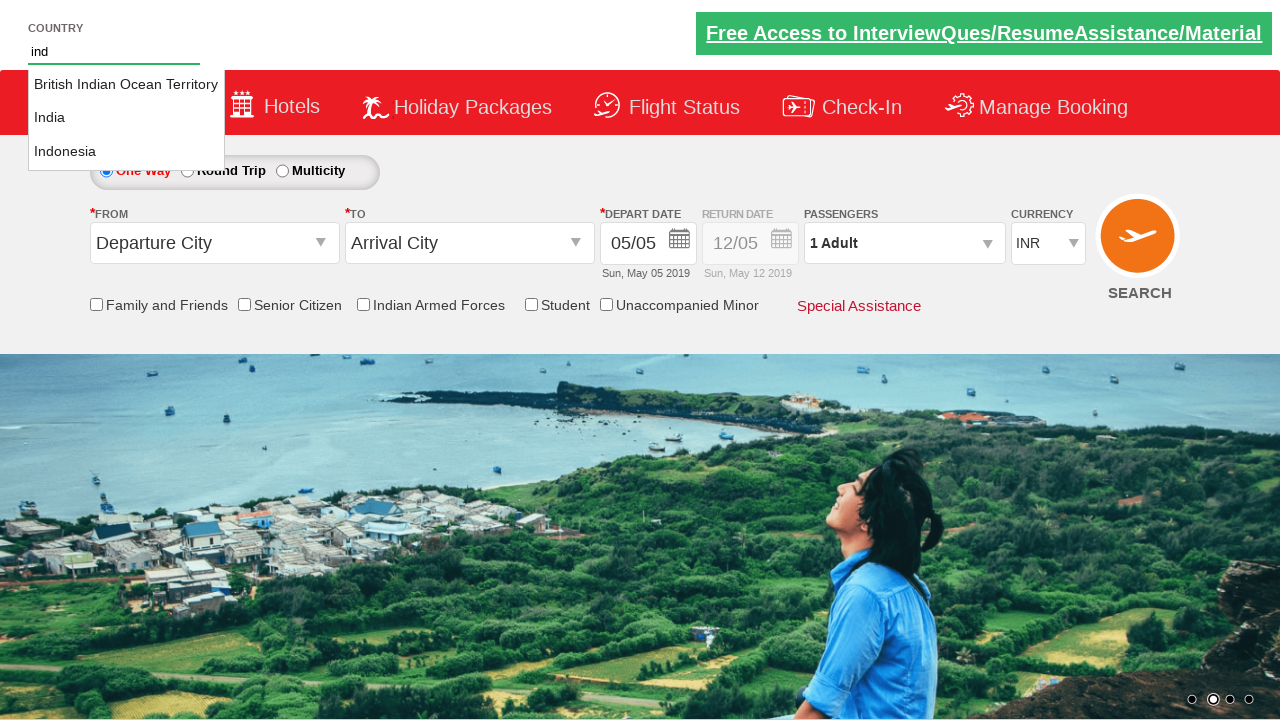

Selected 'India' from the dropdown options at (126, 118) on li.ui-menu-item a >> nth=1
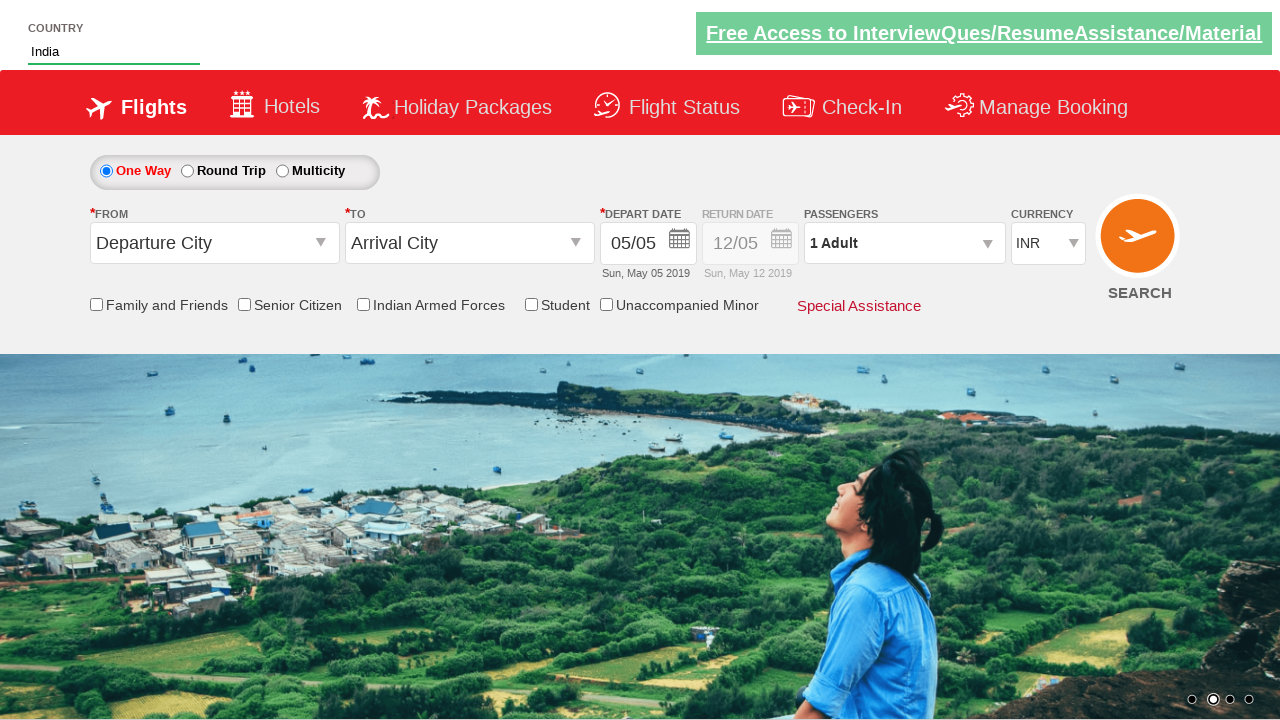

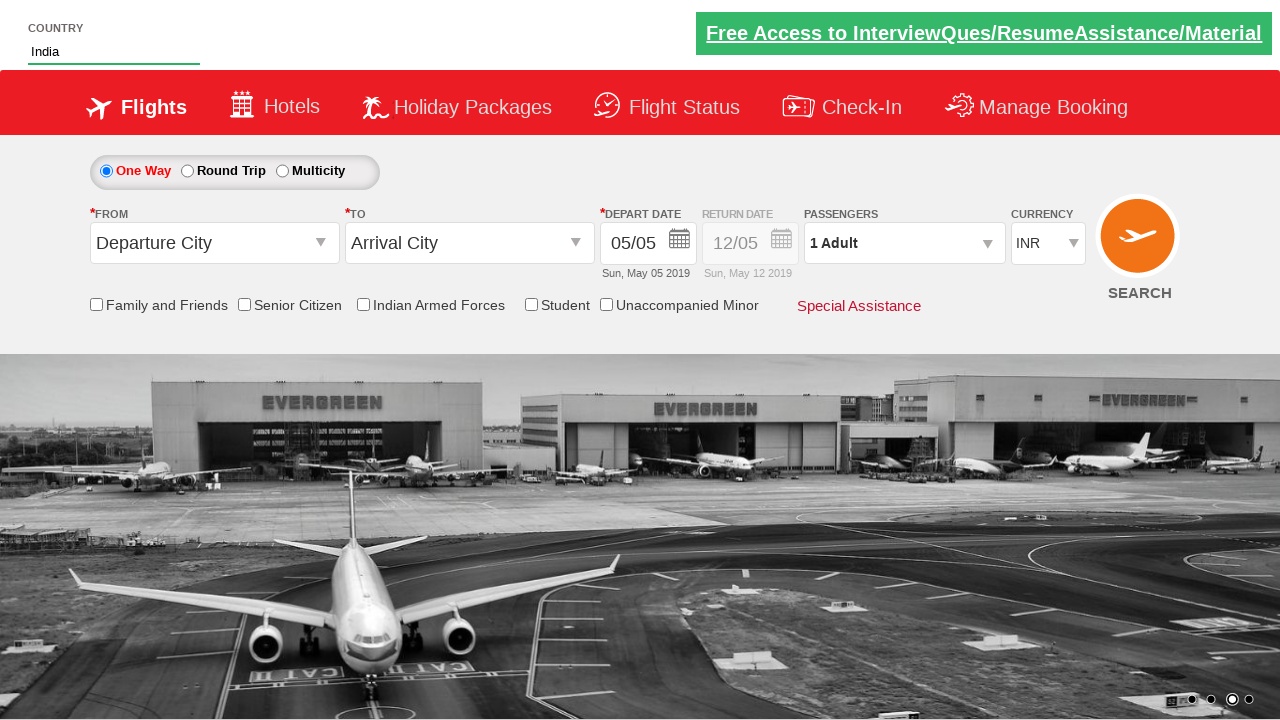